Tests navigation through a school website menu by clicking on "Schools", then hovering over "Government", and finally clicking on "State Govt" link

Starting URL: https://schooledn.py.gov.in/admission/hsc.html

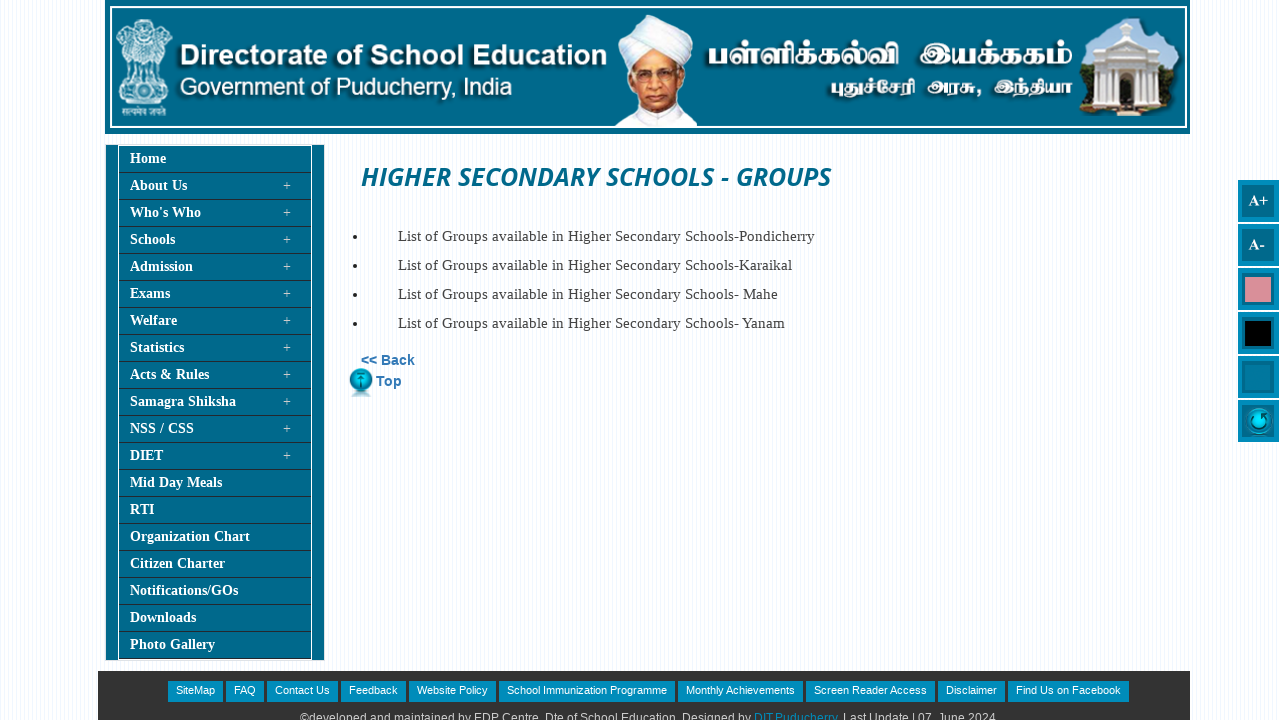

Clicked on 'Schools' link in main menu at (215, 240) on xpath=//a[@href='#'][text()='Schools']
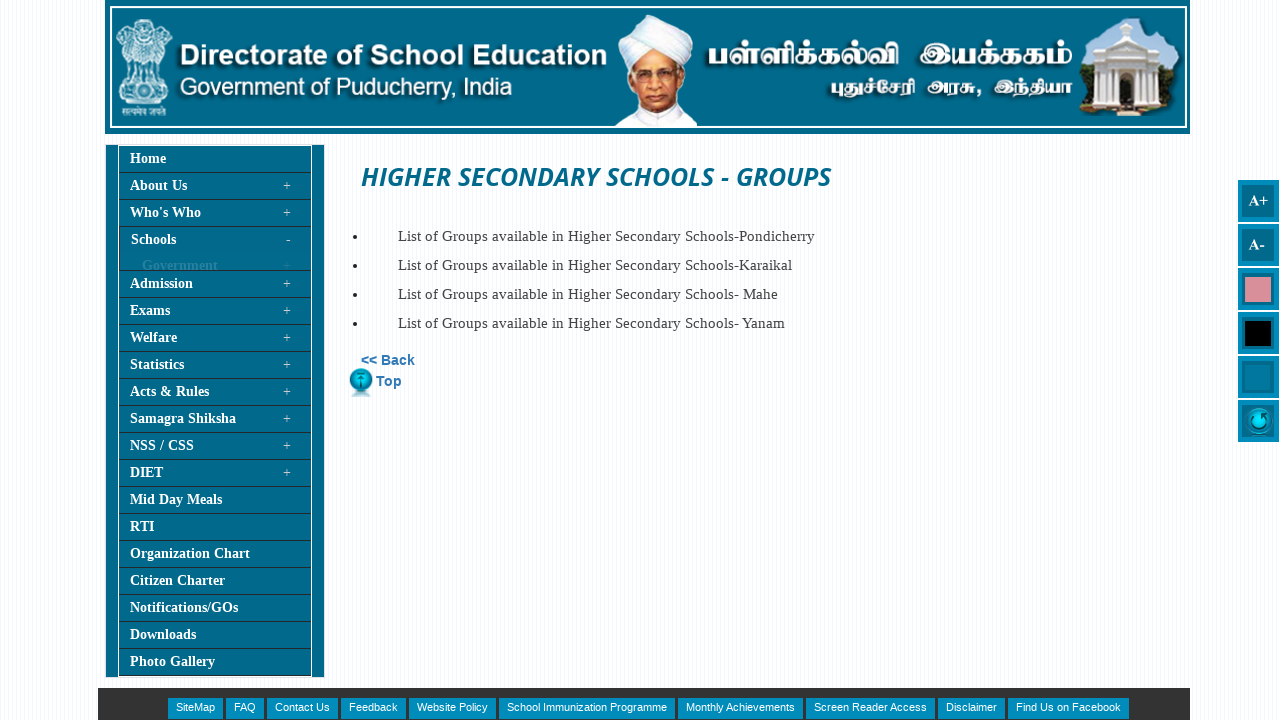

Hovered over 'Government' menu item at (194, 267) on xpath=//a[@href='#'][text()='Government']
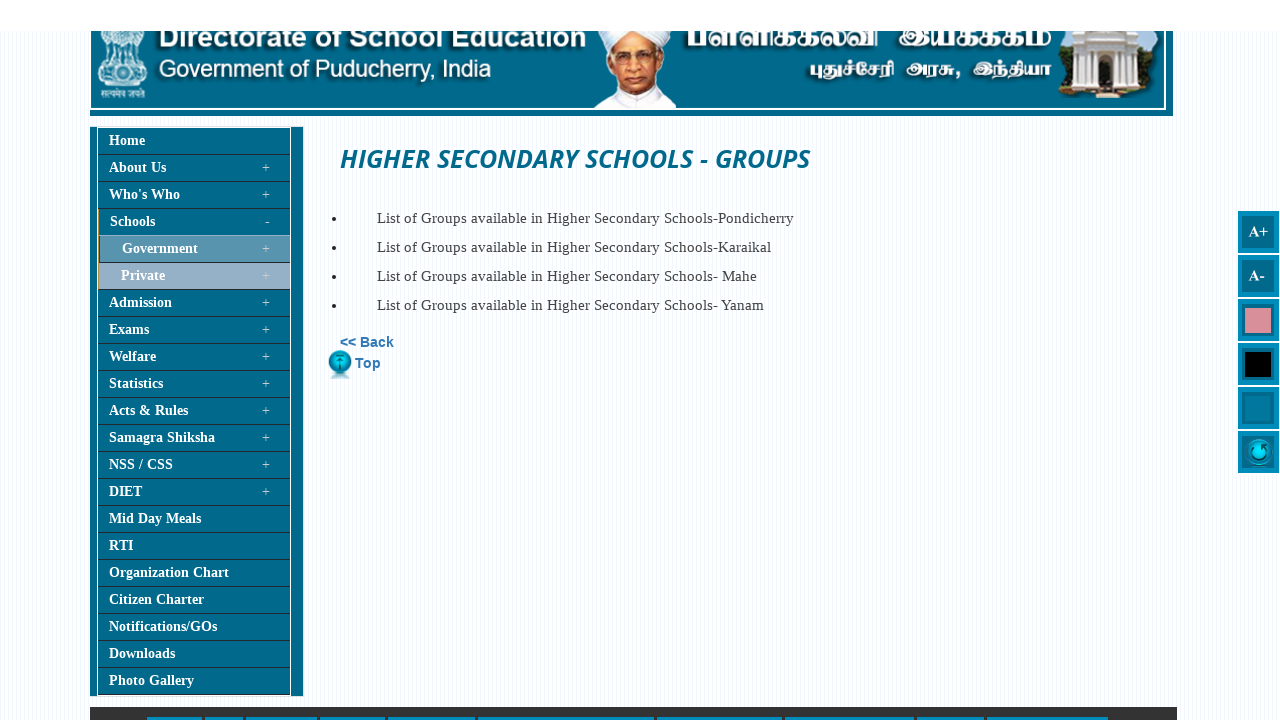

Clicked on 'Government' link at (194, 177) on xpath=//a[@href='#'][text()='Government']
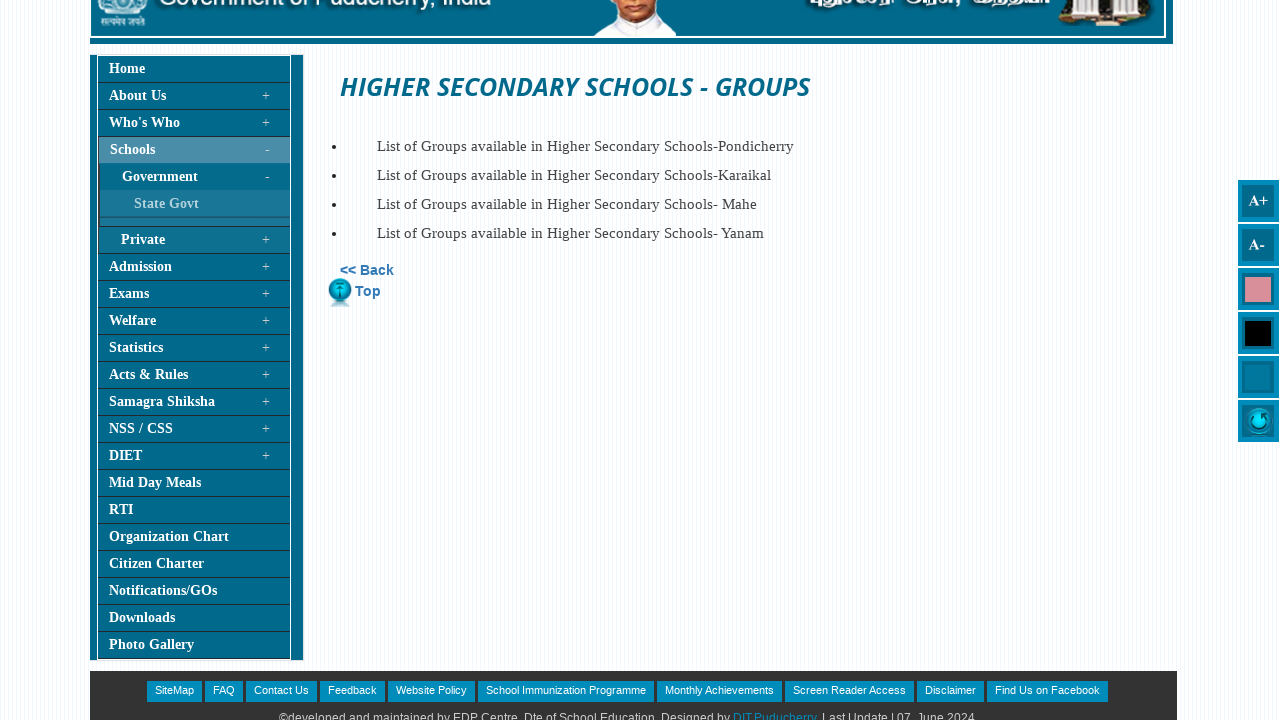

Hovered over 'State Govt' submenu link at (216, 204) on xpath=//a[@href='../schools/stateGovt.html'][text()='State Govt']
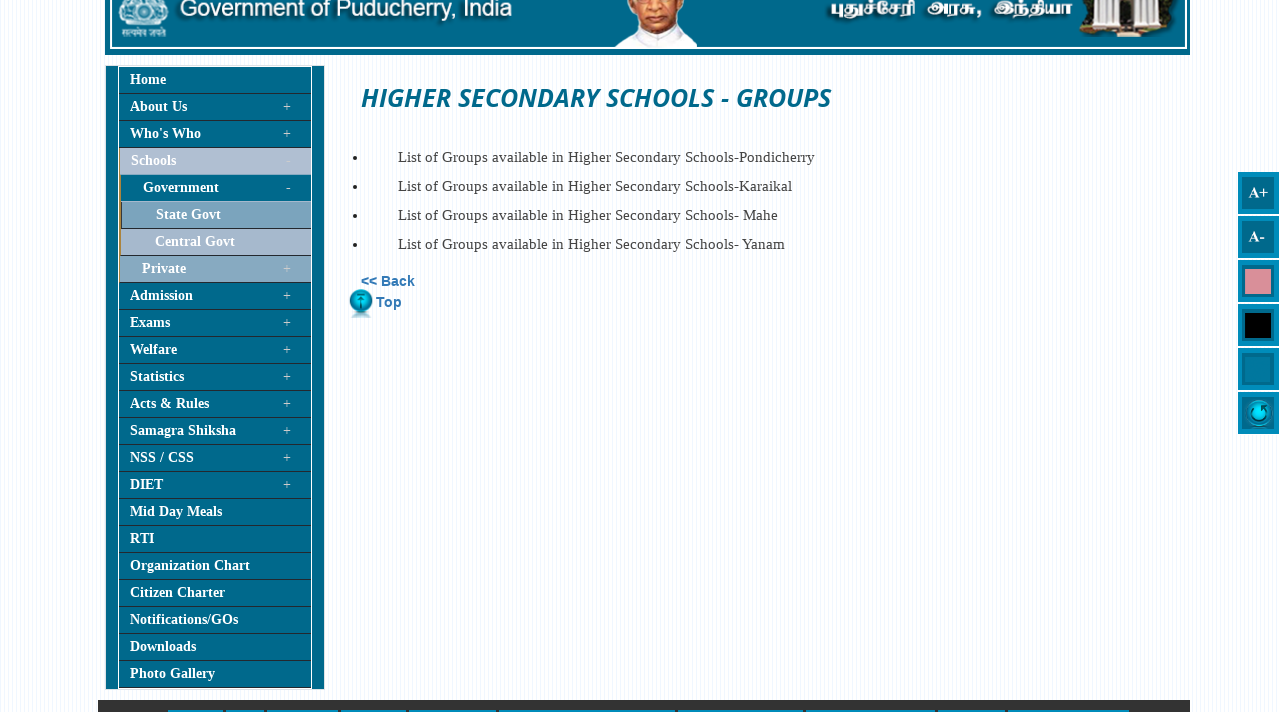

Clicked on 'State Govt' link to navigate to state government schools page at (215, 294) on xpath=//a[@href='../schools/stateGovt.html'][text()='State Govt']
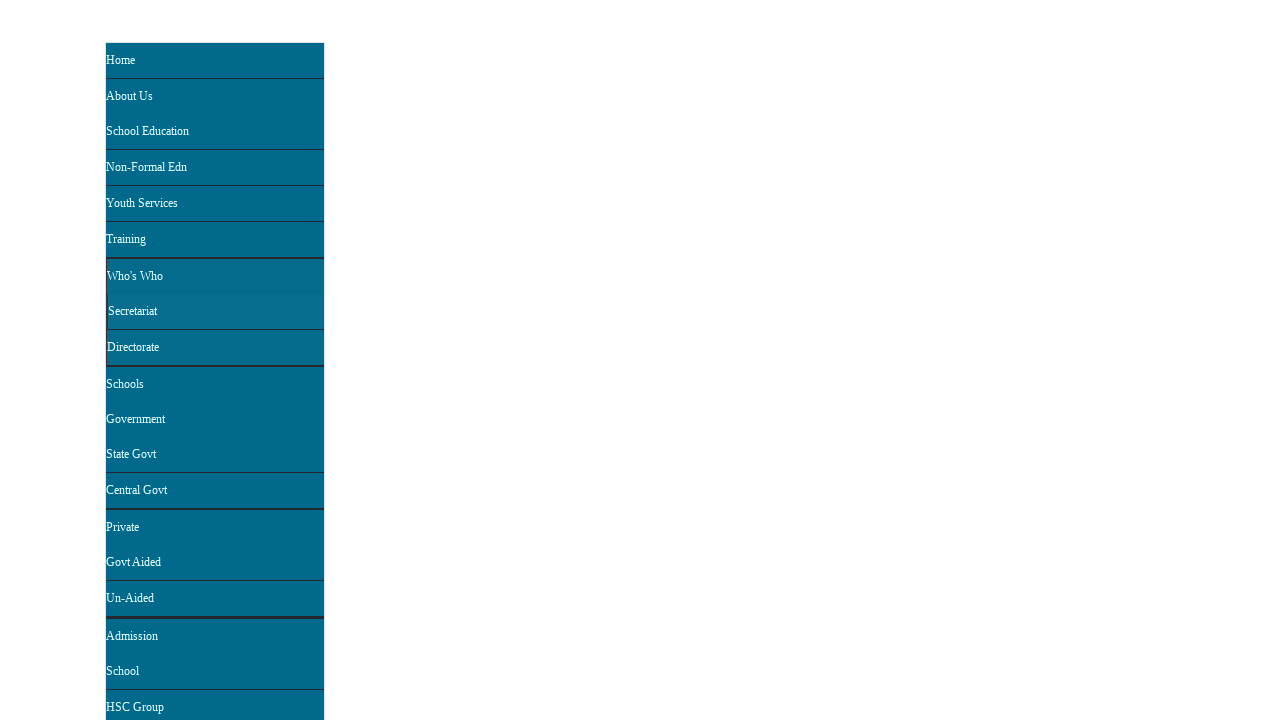

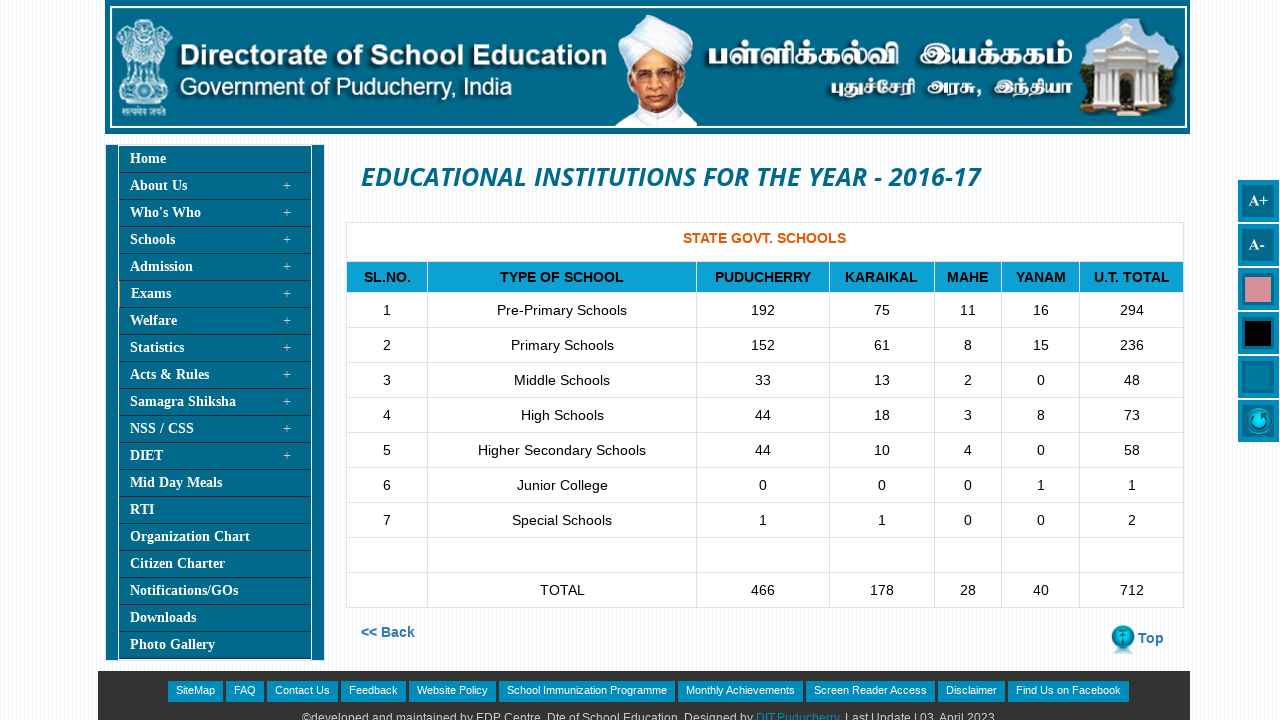